Tests login form validation by submitting with an empty username field and verifying the error message appears

Starting URL: https://saucedemo.com

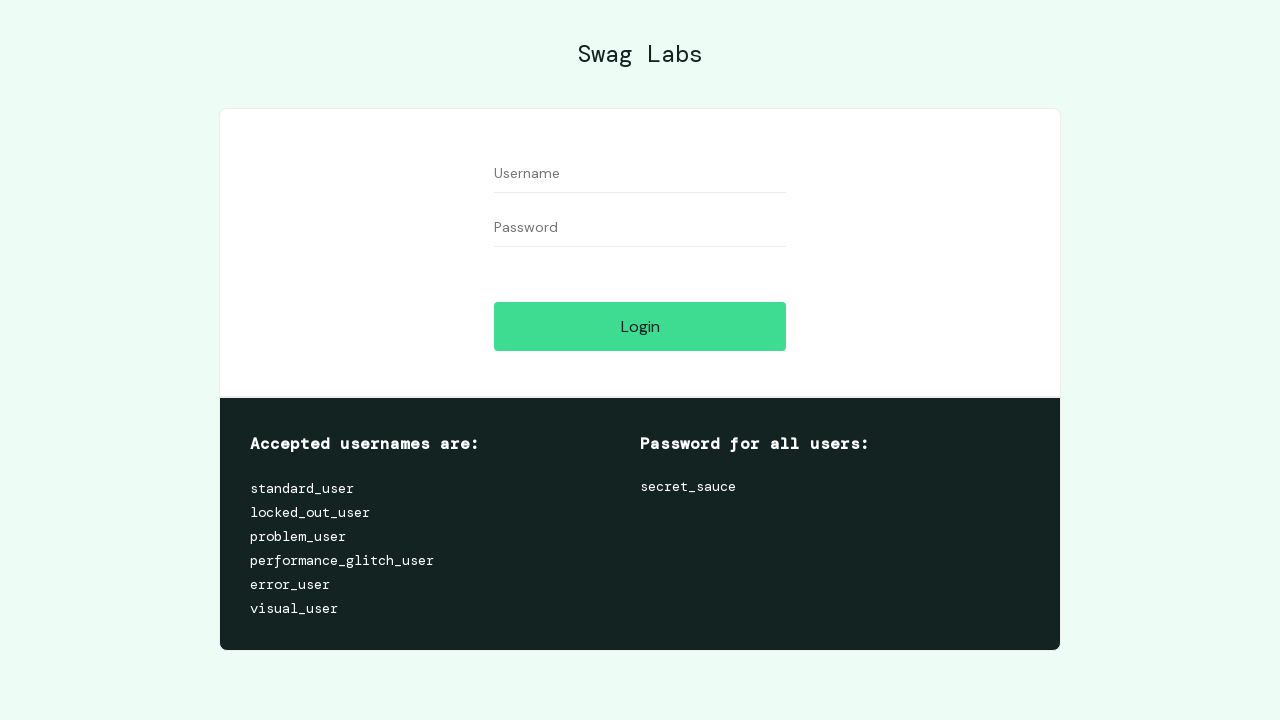

Filled password field with 'testpass123', leaving username empty on #password
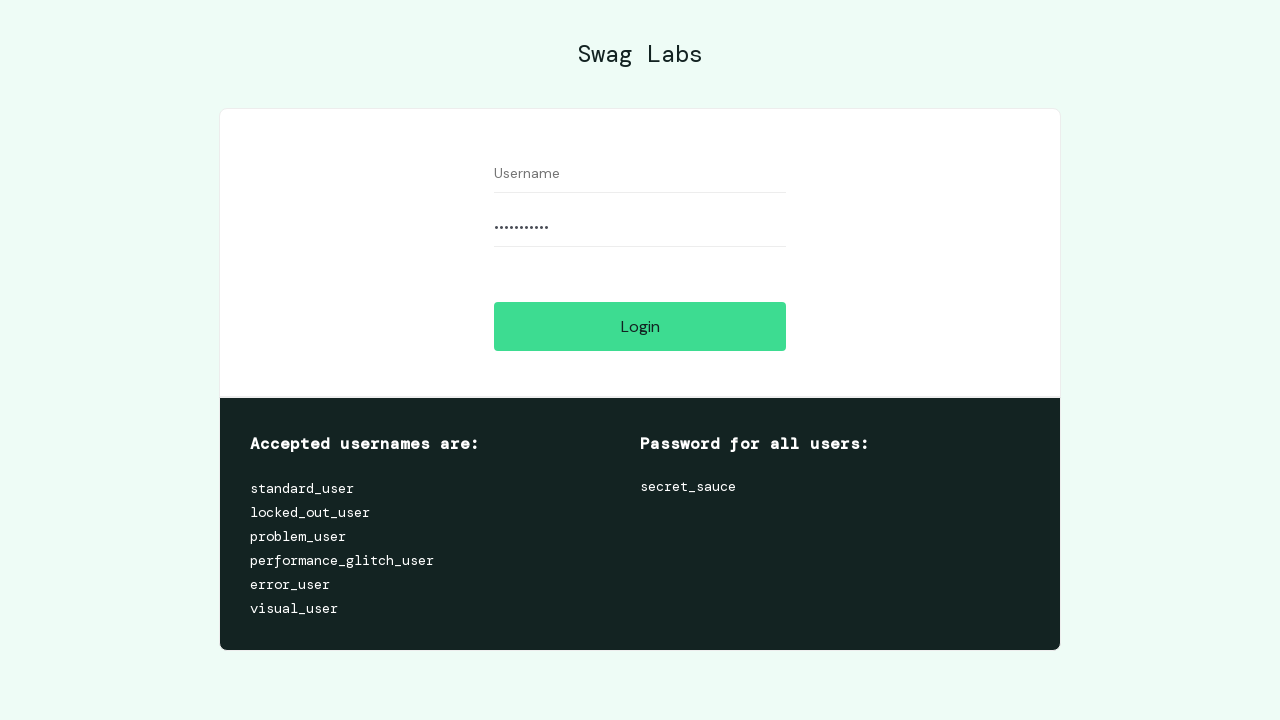

Clicked login button to submit form with empty username at (640, 326) on #login-button
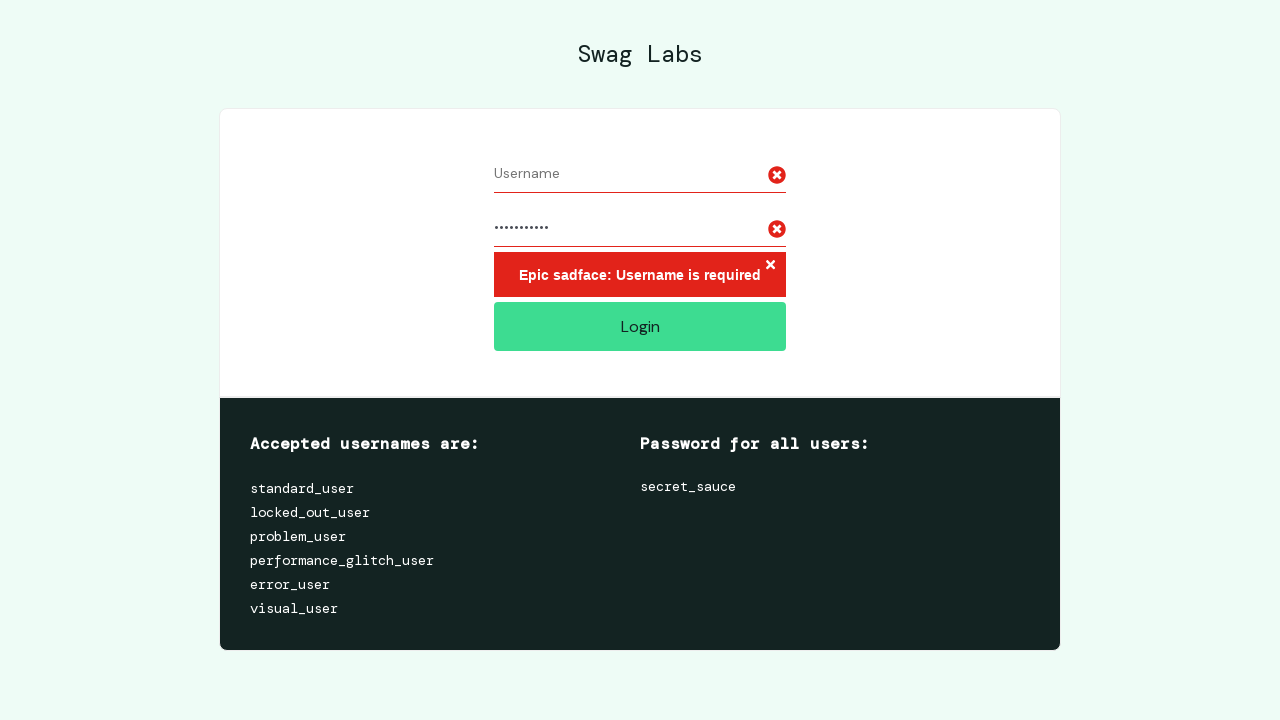

Error message element appeared on page
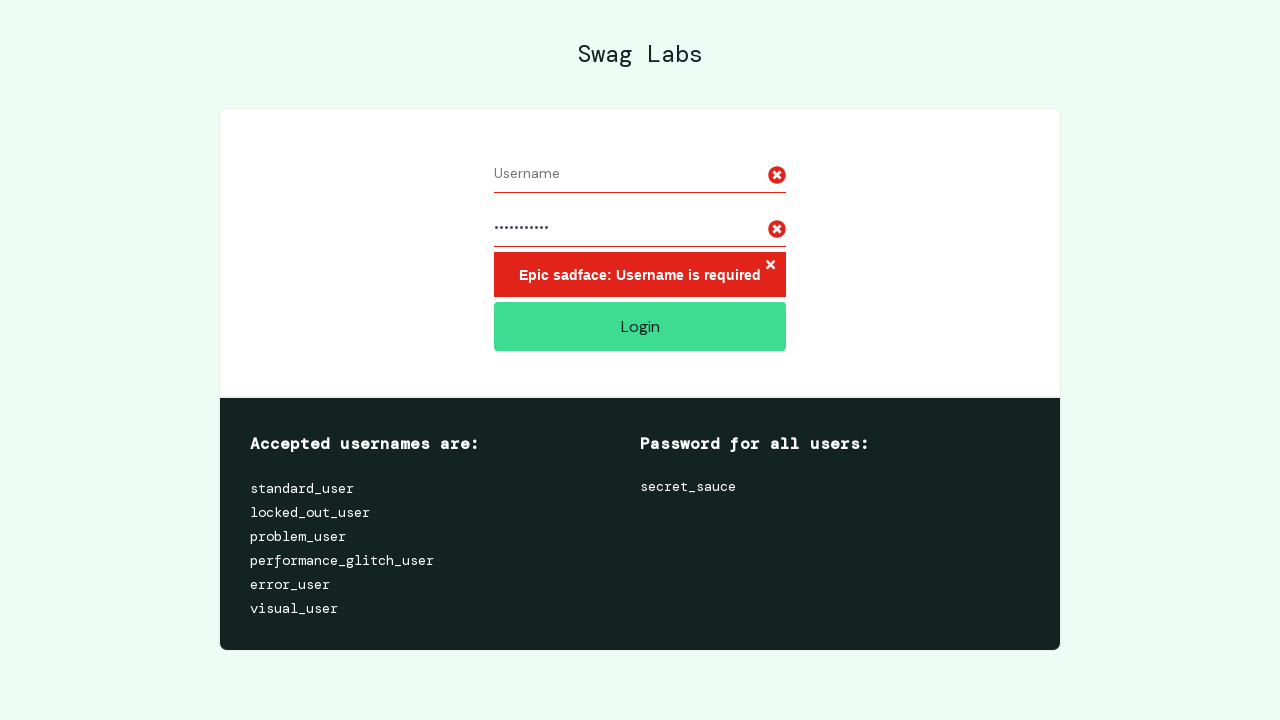

Located error message element
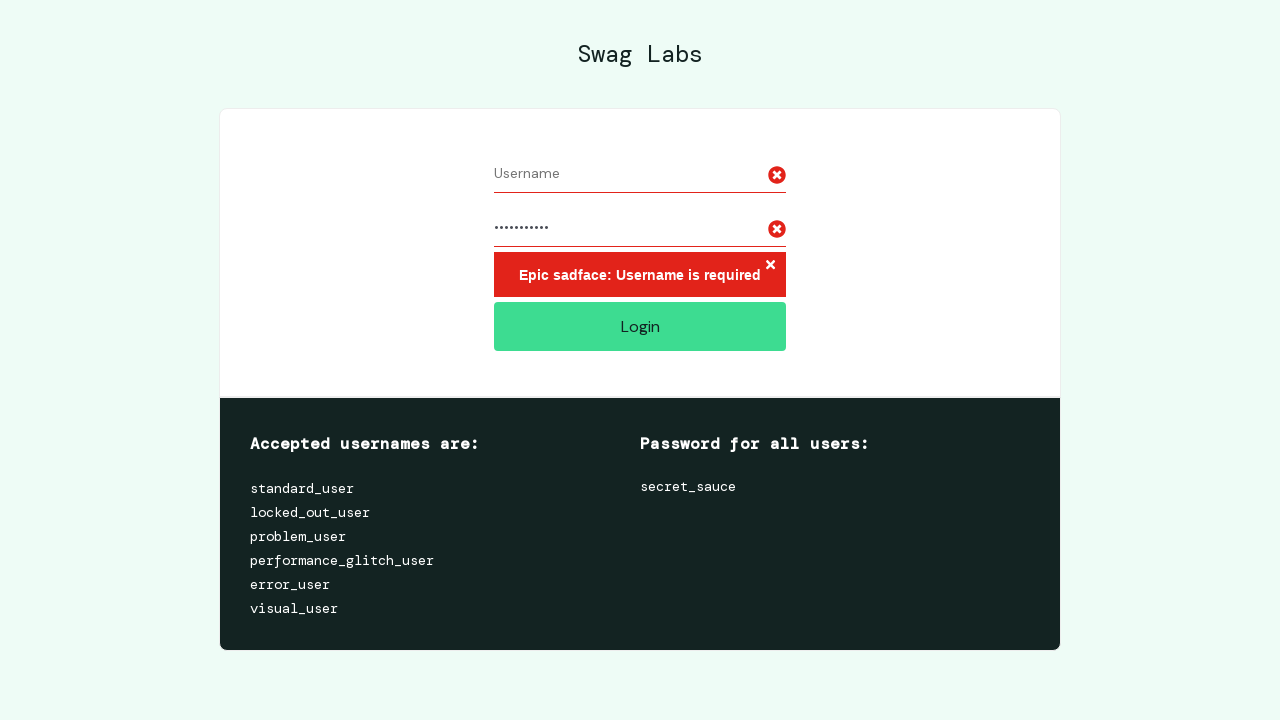

Verified error message contains 'Username is required'
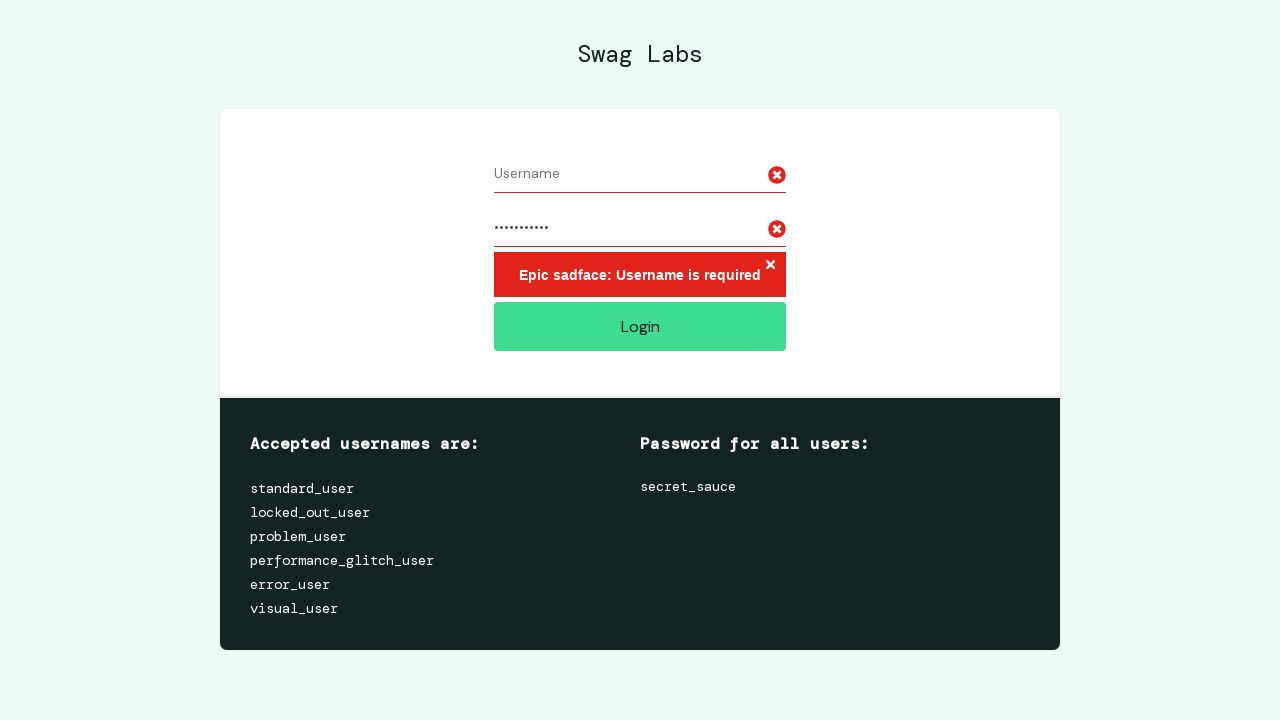

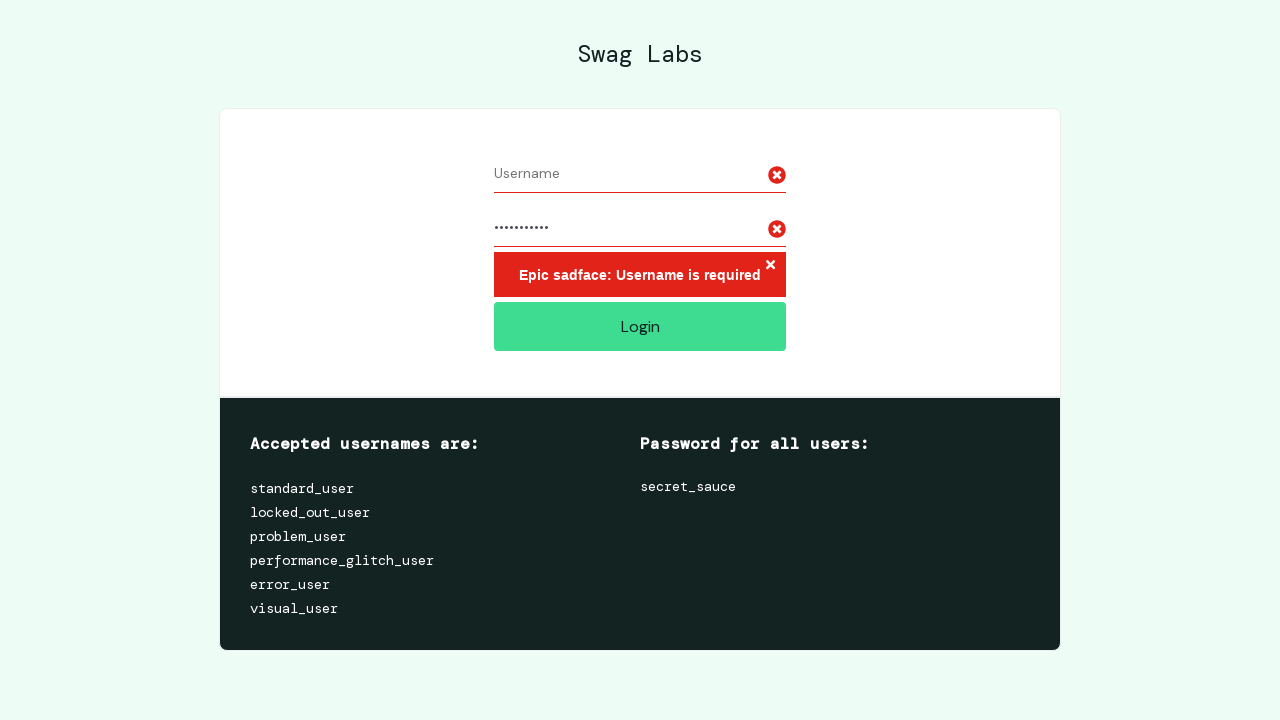